Tests a math exercise form by reading an input value, calculating a mathematical formula (log of absolute value of 12*sin(x)), filling in the answer, checking required checkboxes, and submitting the form.

Starting URL: http://suninjuly.github.io/math.html

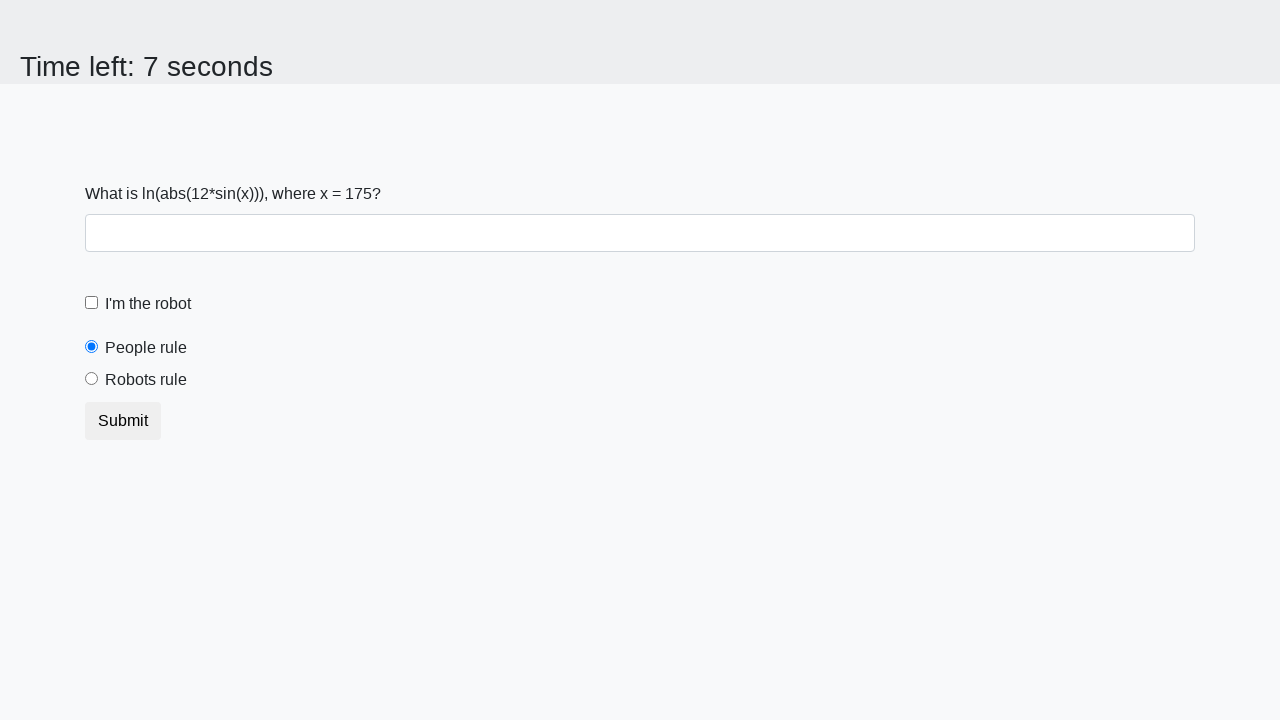

Read x value from the math form input field
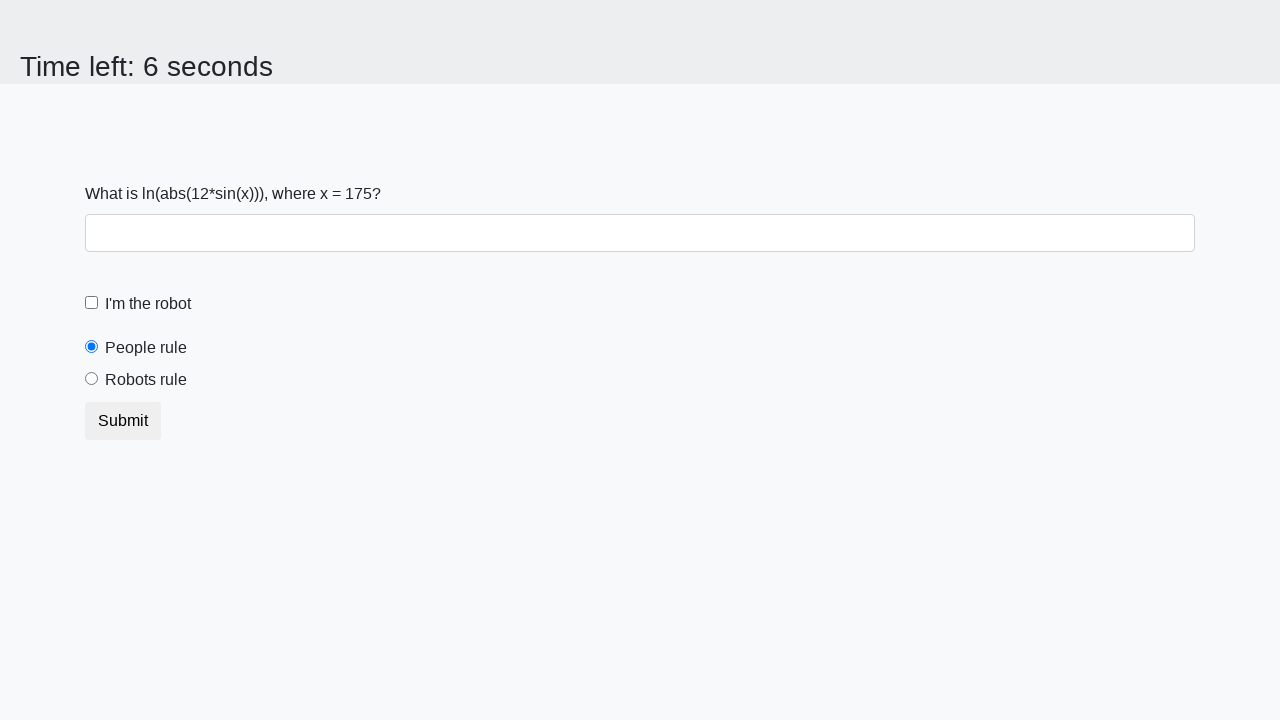

Converted x value to integer
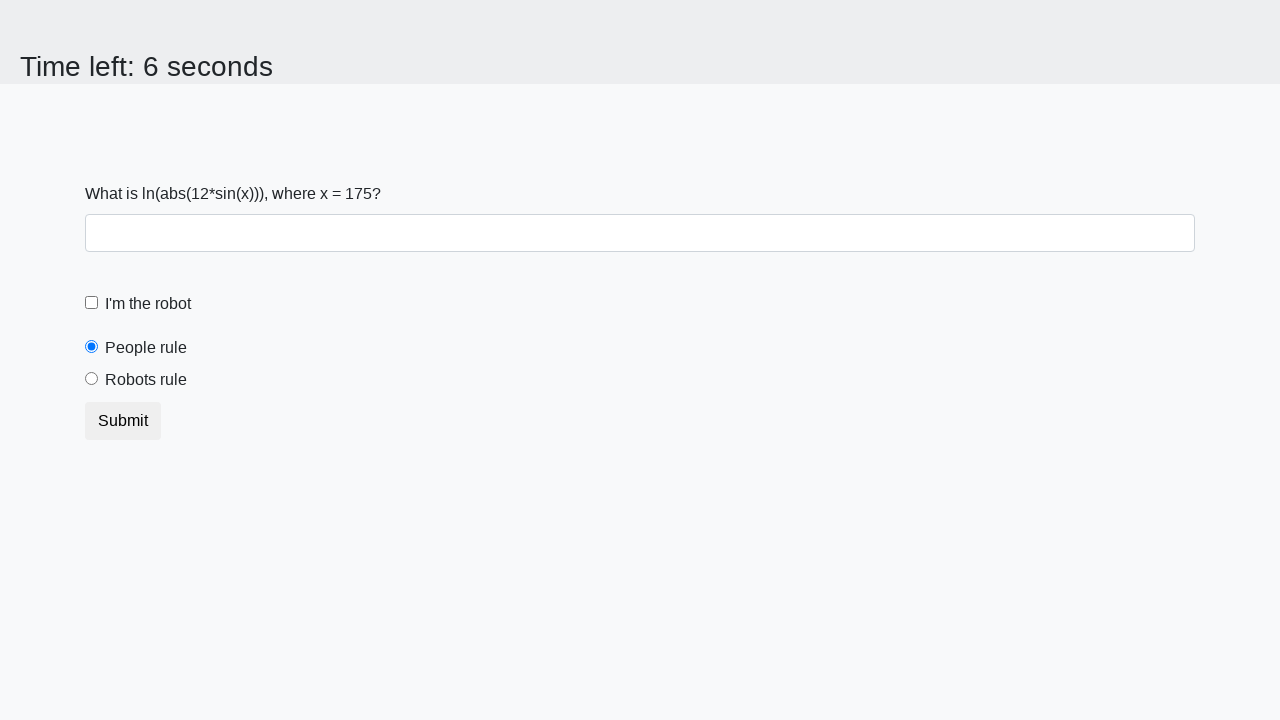

Calculated formula result: log(abs(12*sin(175))) = 2.263180337688241
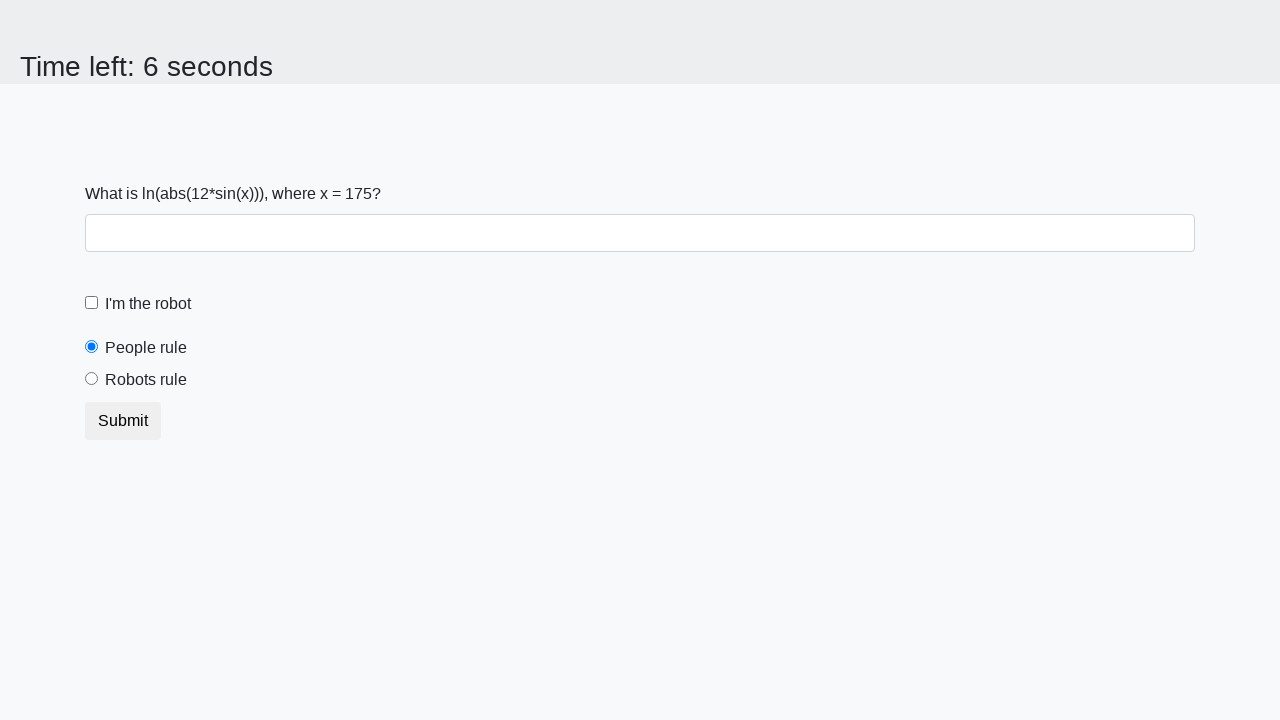

Filled the answer field with calculated value on .form-group #answer
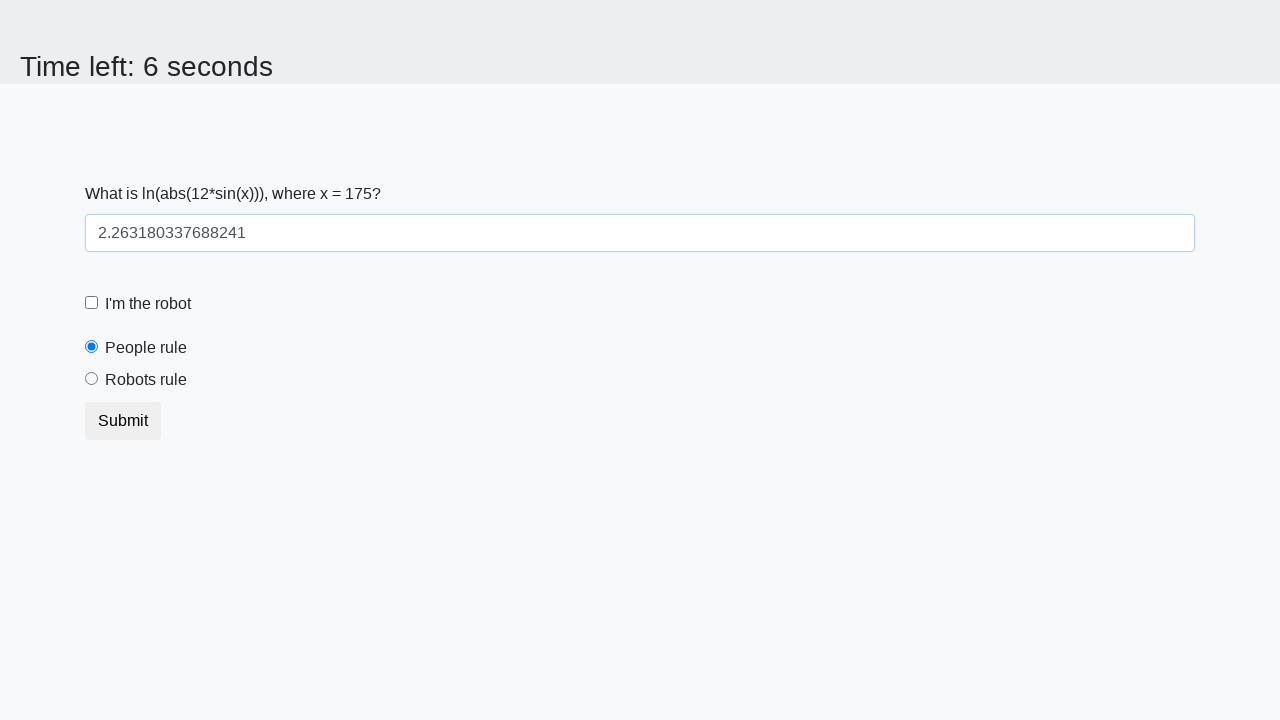

Checked the robot checkbox at (92, 303) on #robotCheckbox
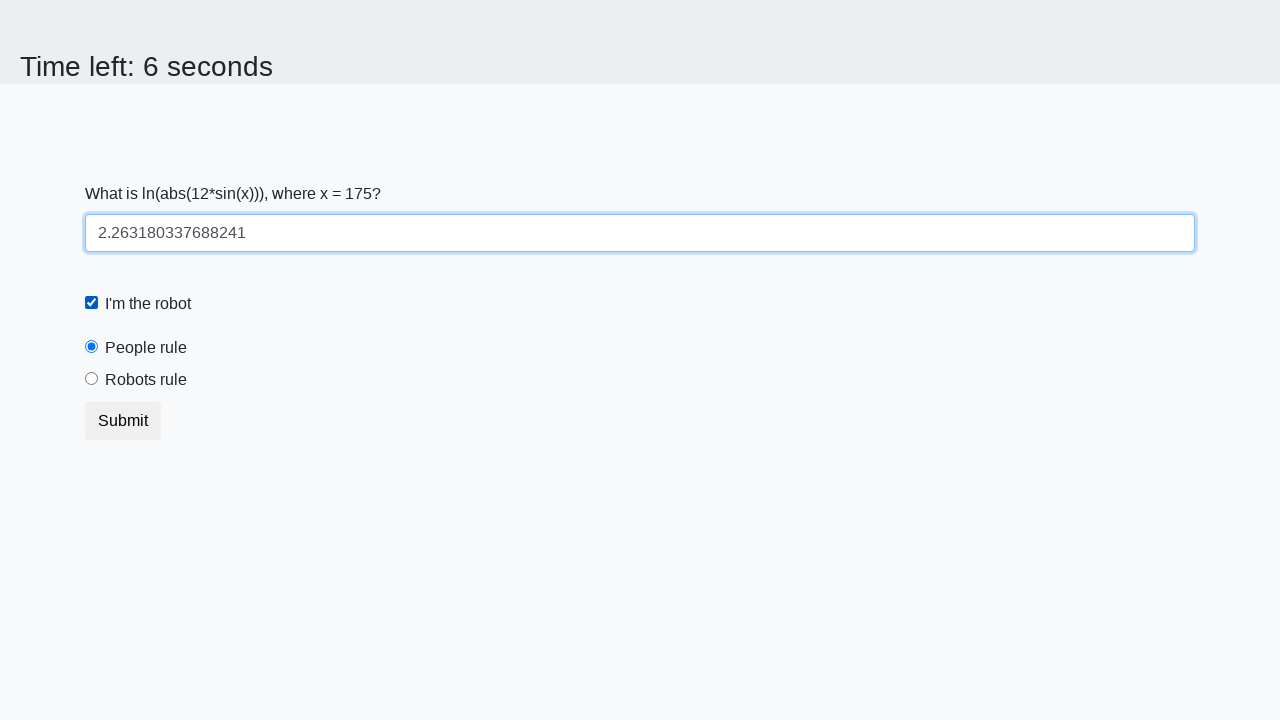

Selected the 'robots rule' radio button at (92, 379) on #robotsRule
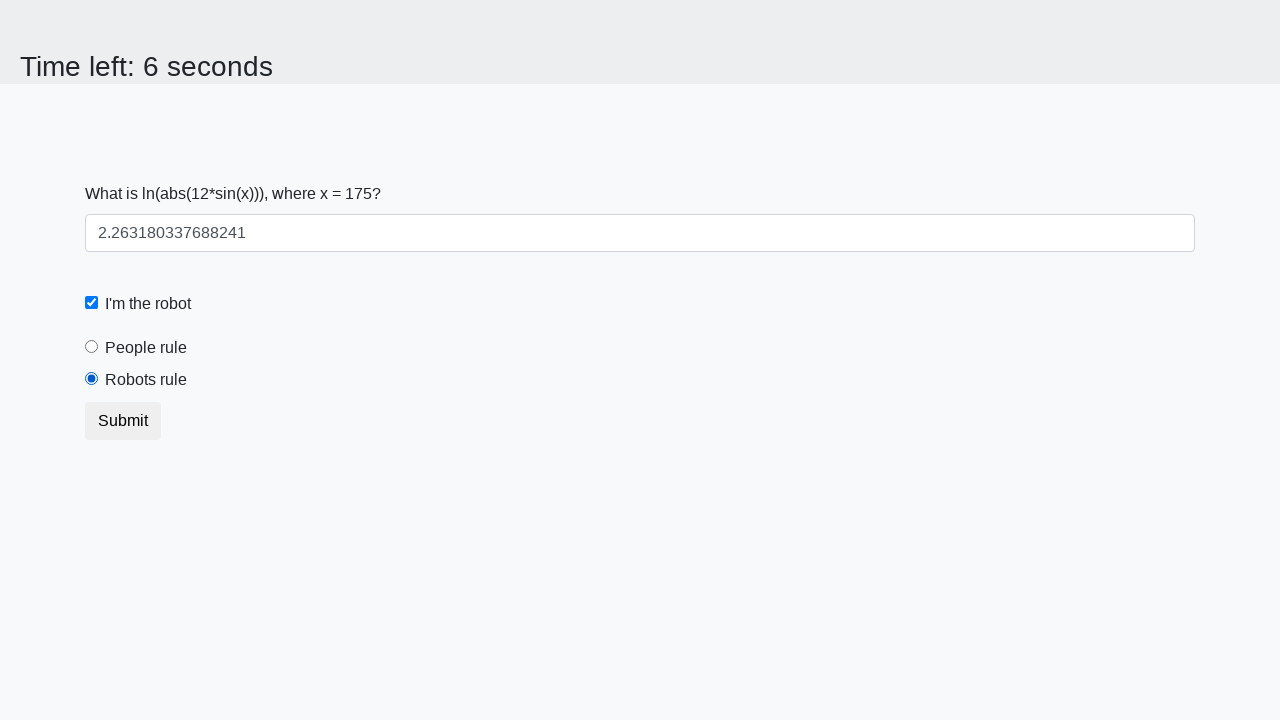

Clicked the submit button at (123, 421) on button.btn
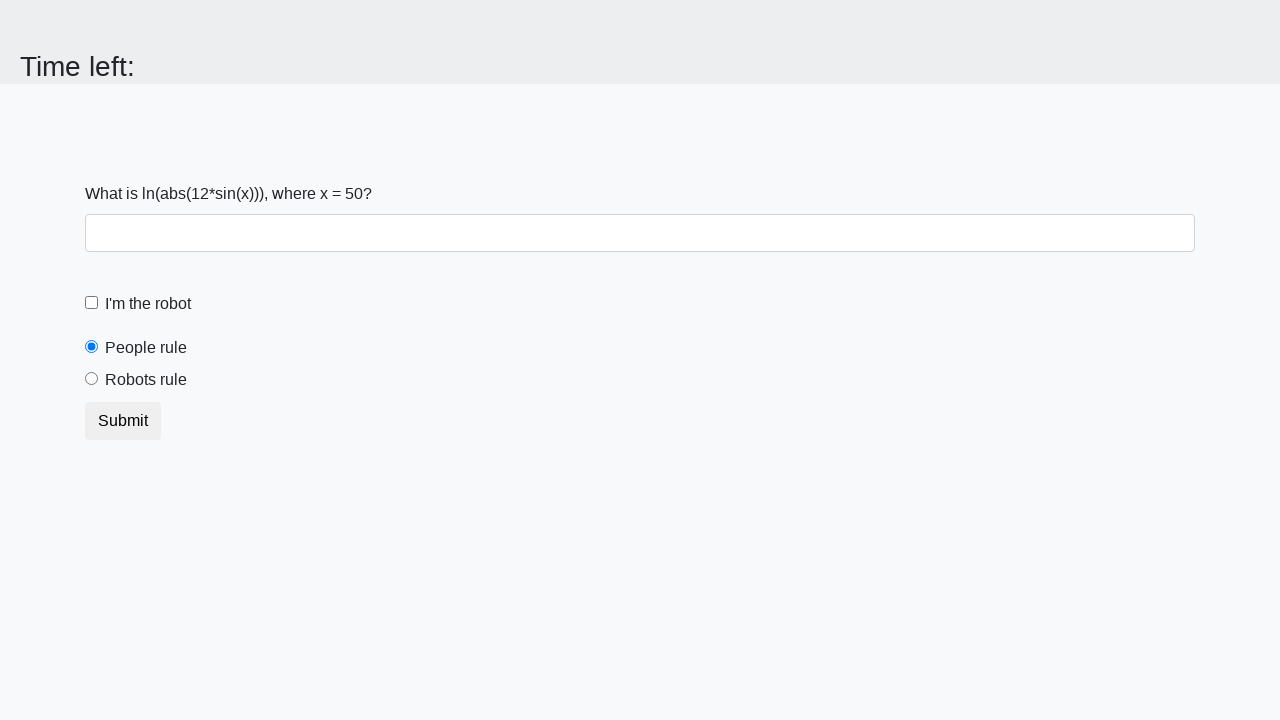

Waited 1 second for form submission to process
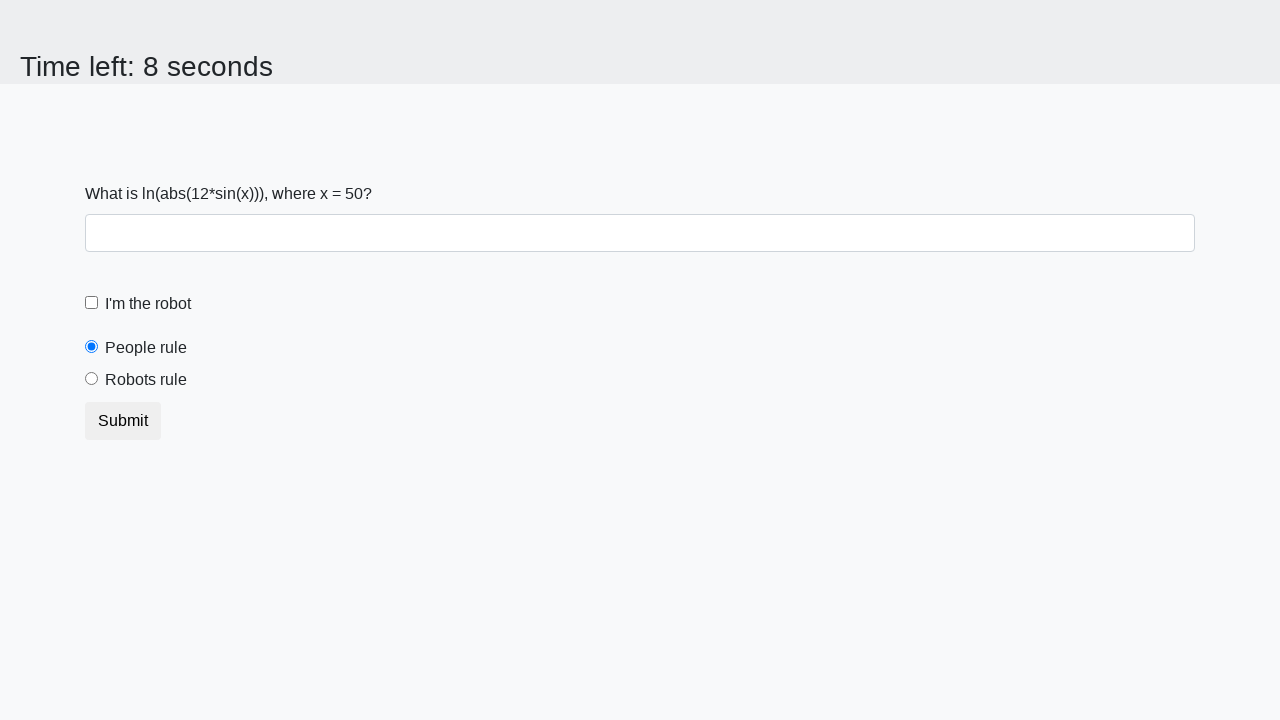

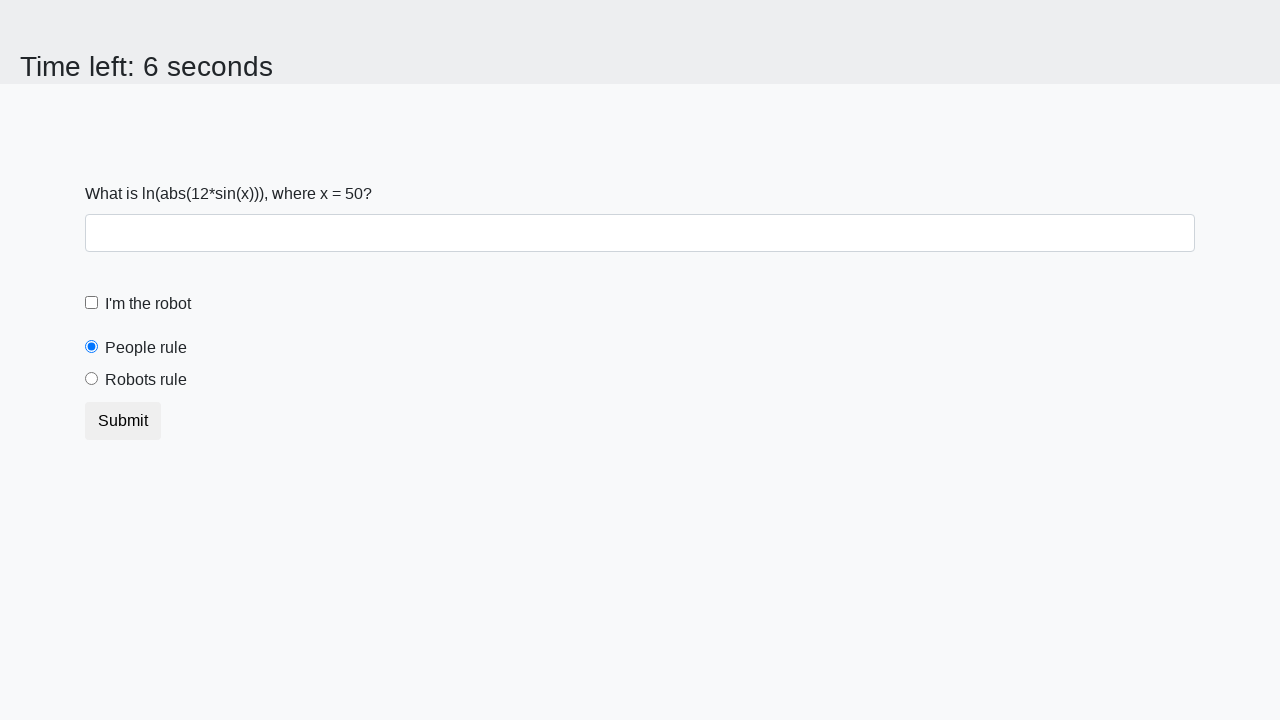